Tests visibility of form elements (email input, education textarea, and age radio button) and fills text fields when displayed

Starting URL: https://automationfc.github.io/basic-form/index.html

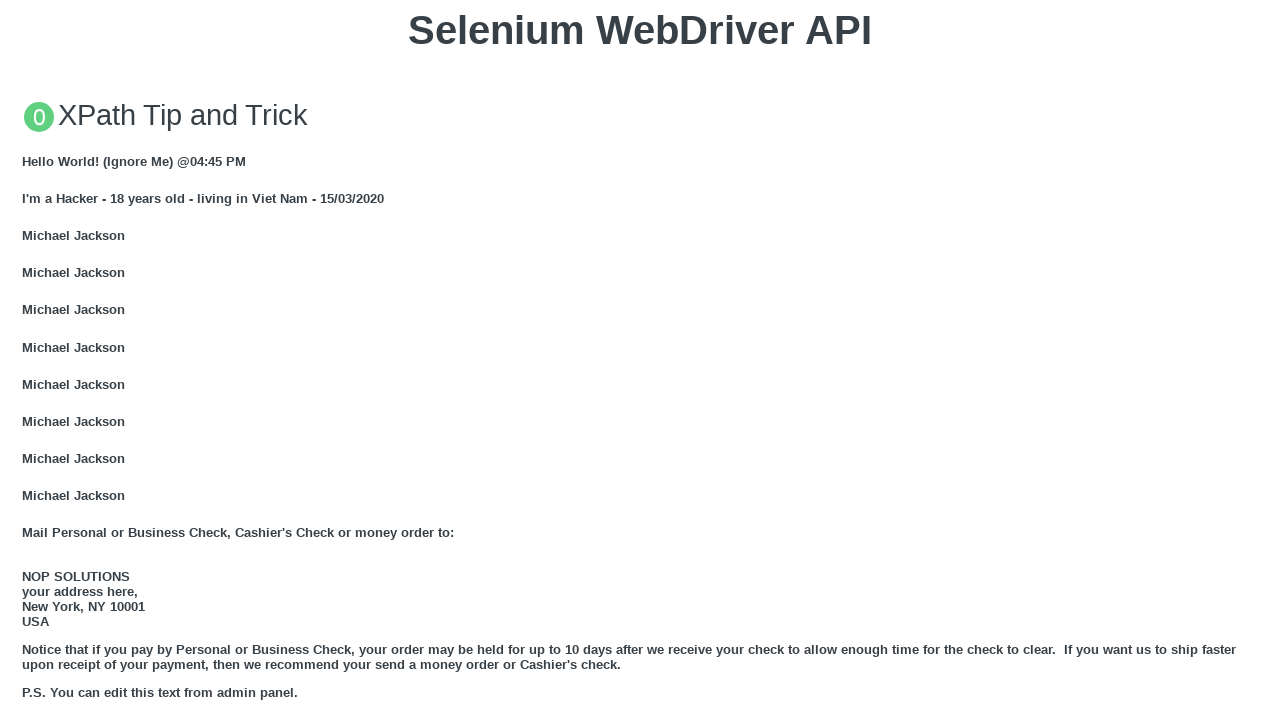

Located email input element
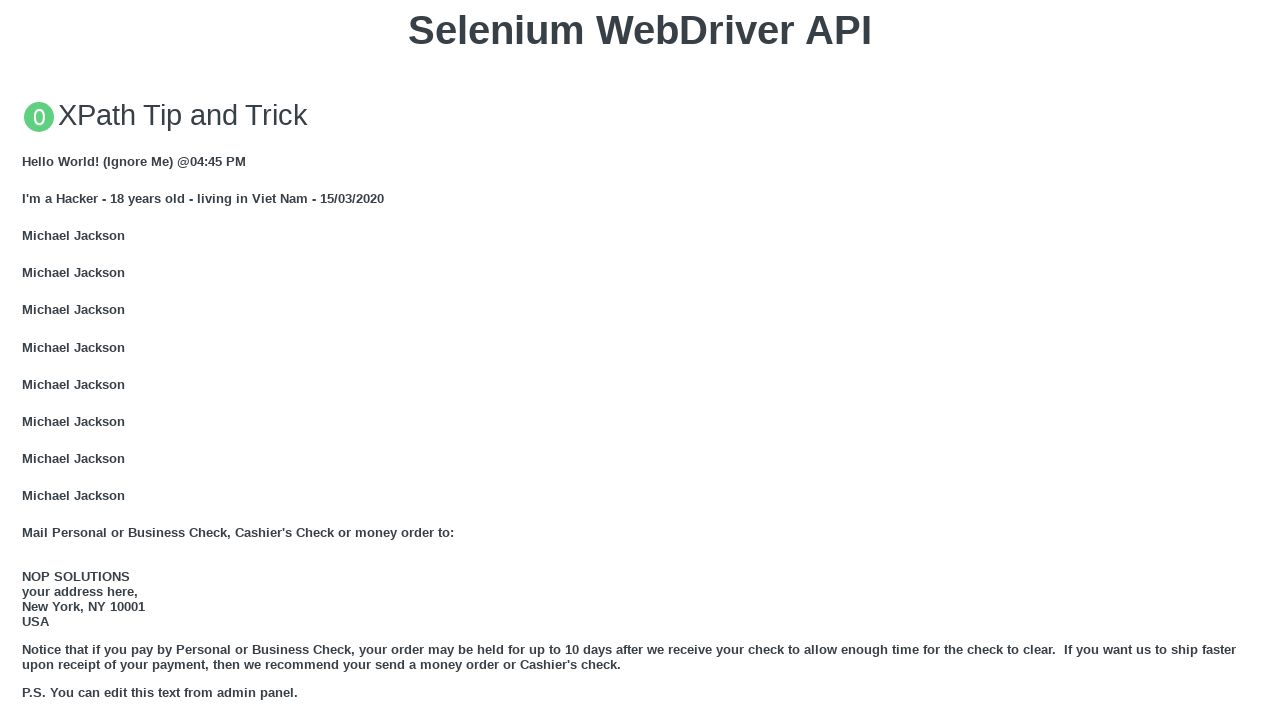

Verified email input is visible
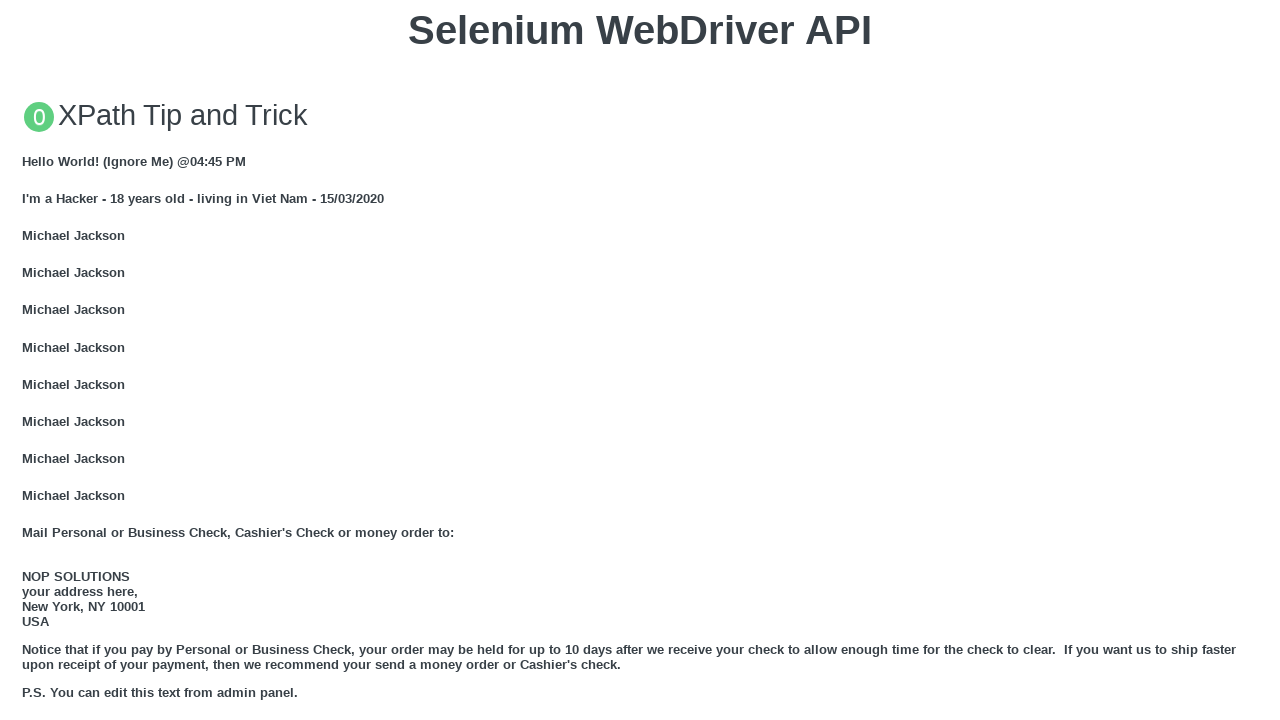

Filled email input with 'Automation Testing' on input#mail
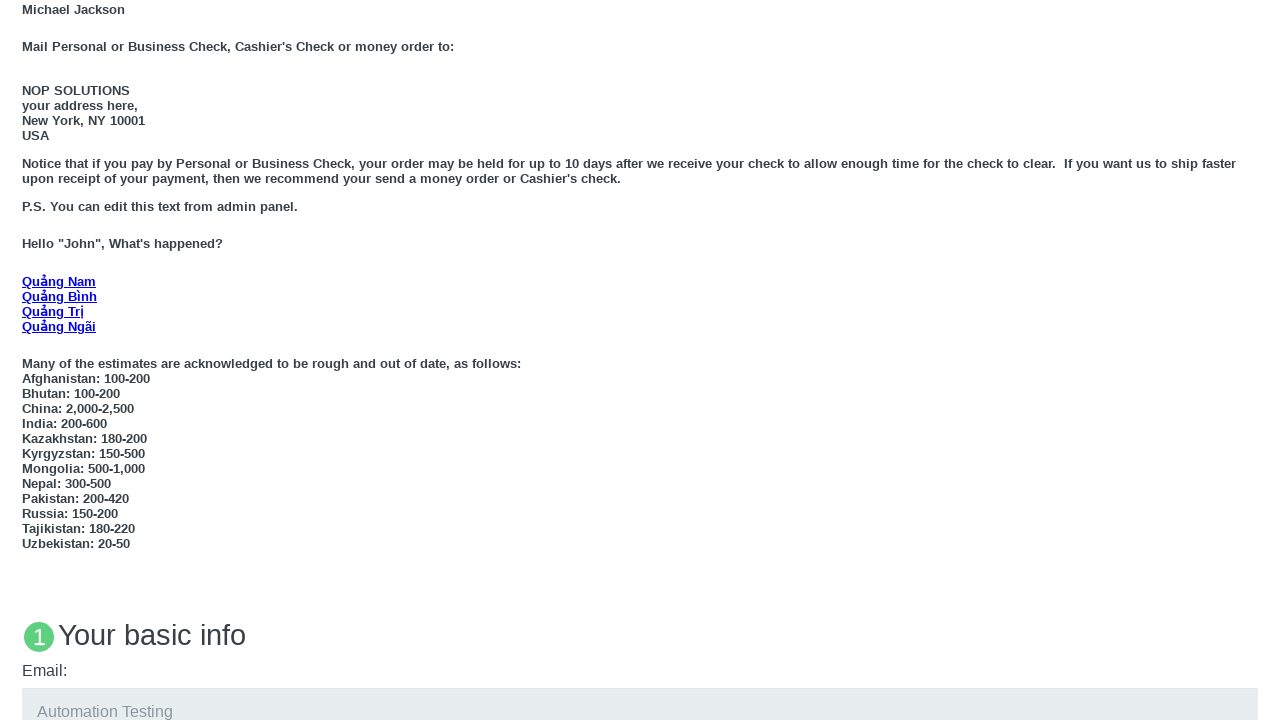

Located education textarea element
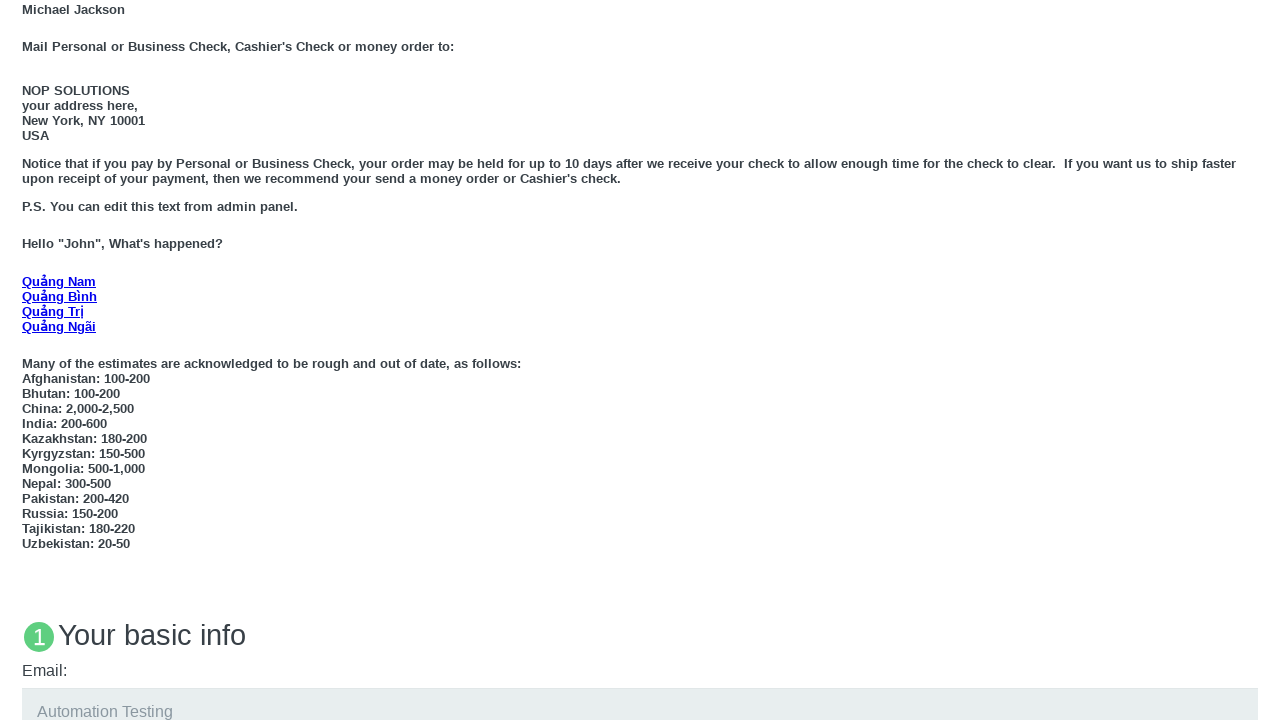

Verified education textarea is visible
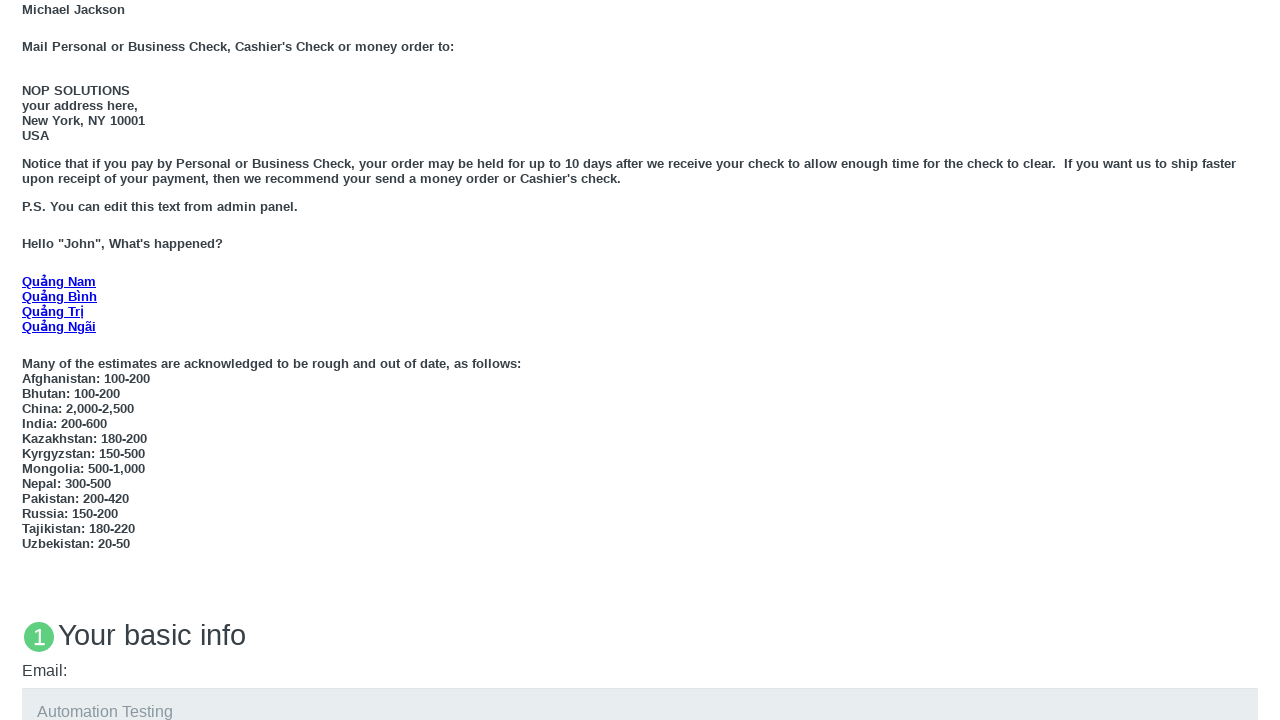

Filled education textarea with 'Automation Testing' on textarea#edu
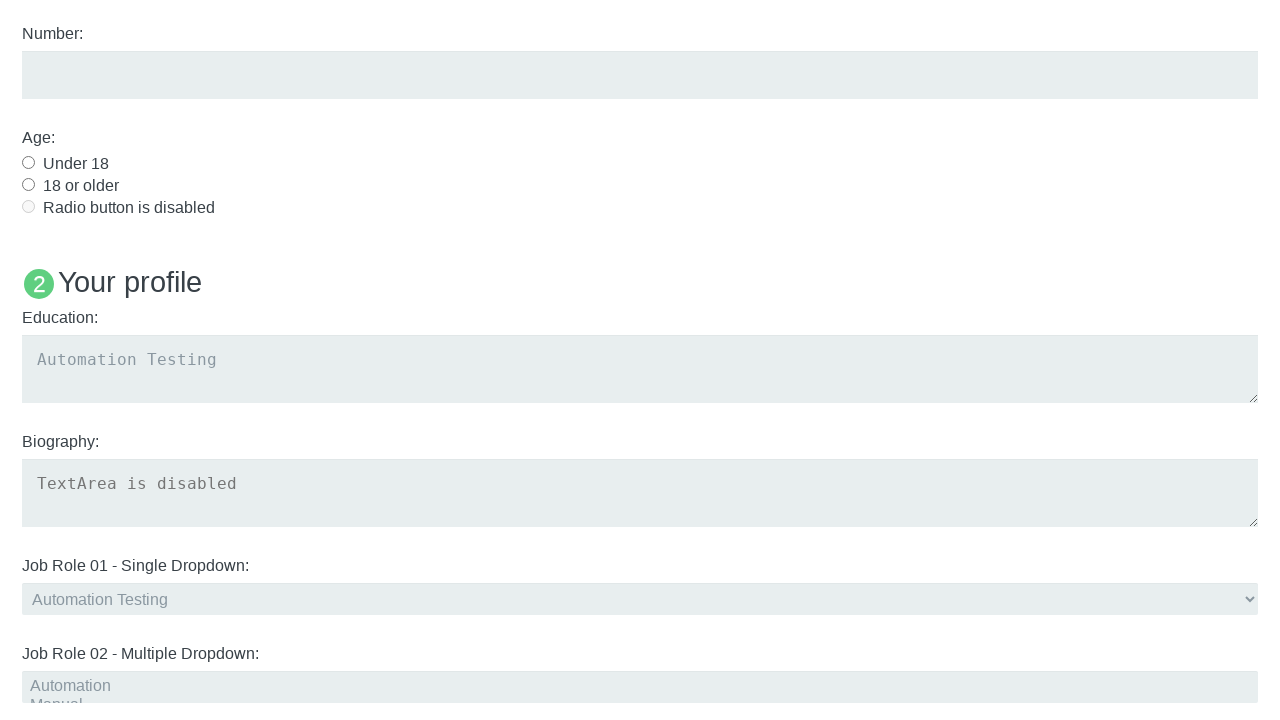

Located age radio button (under_18)
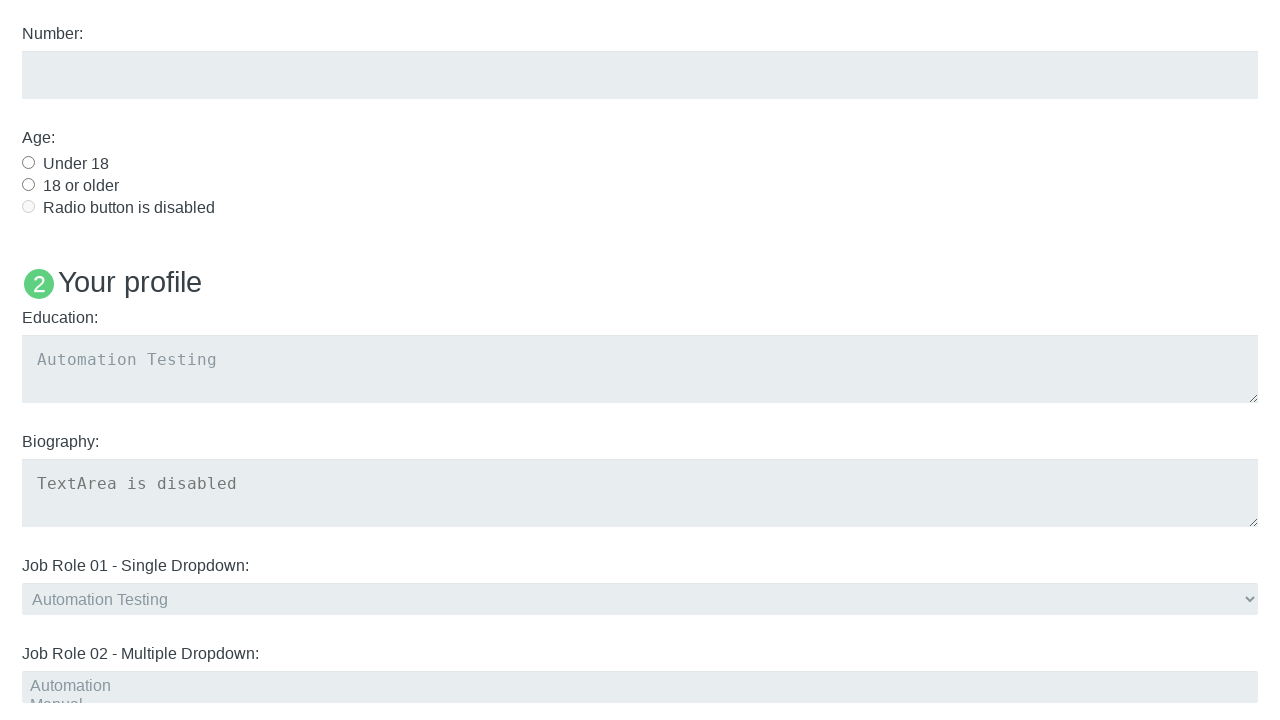

Verified age radio button is visible
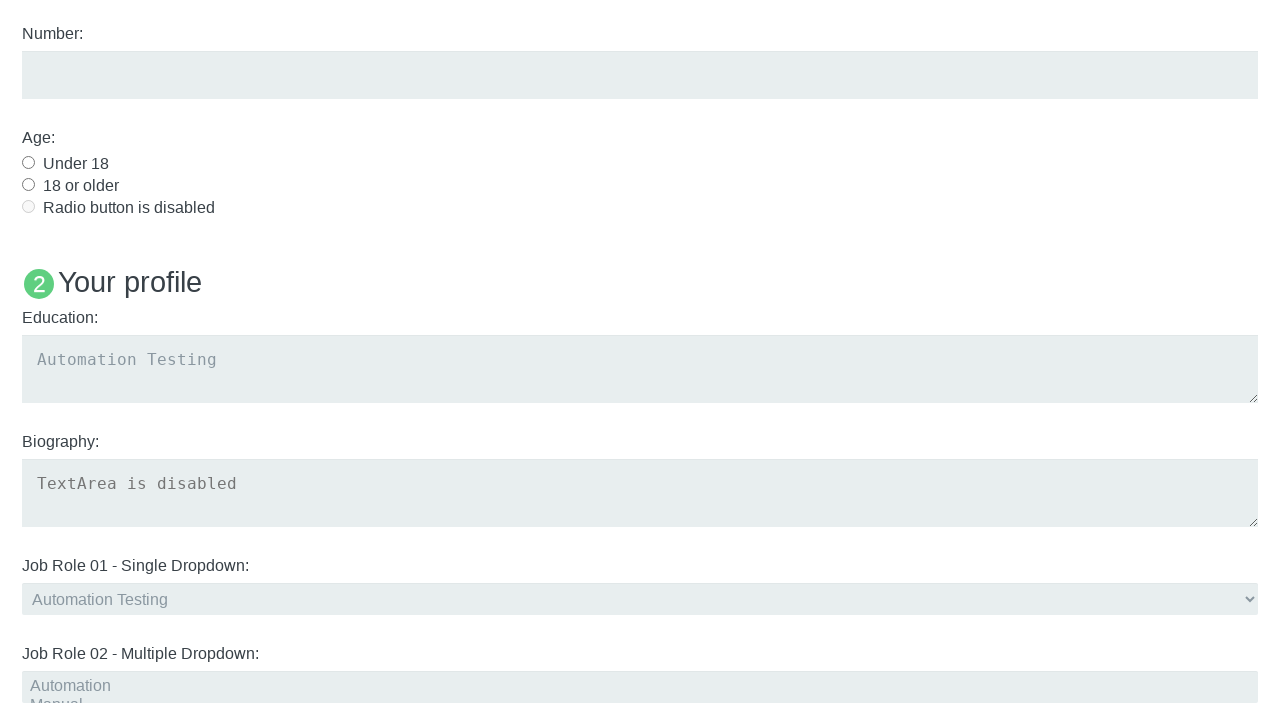

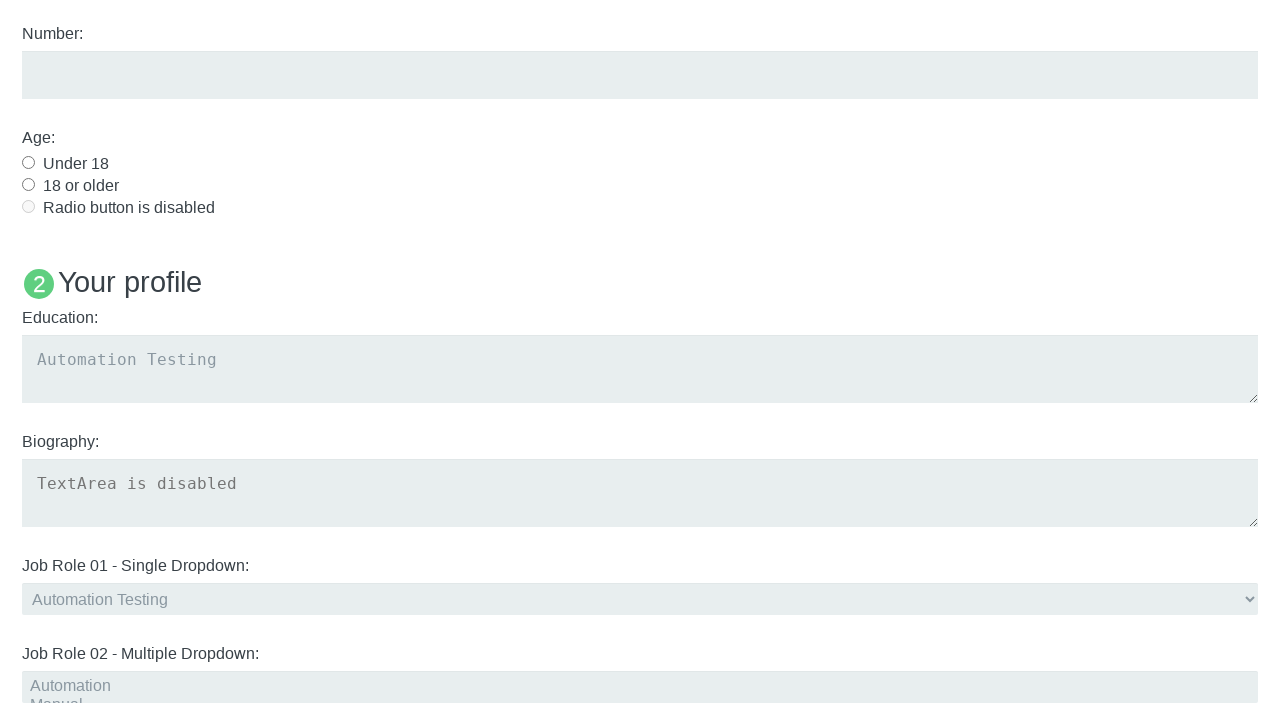